Tests clicking on an asset card in the special catalog section

Starting URL: https://moigektar.ru/?__counters=1

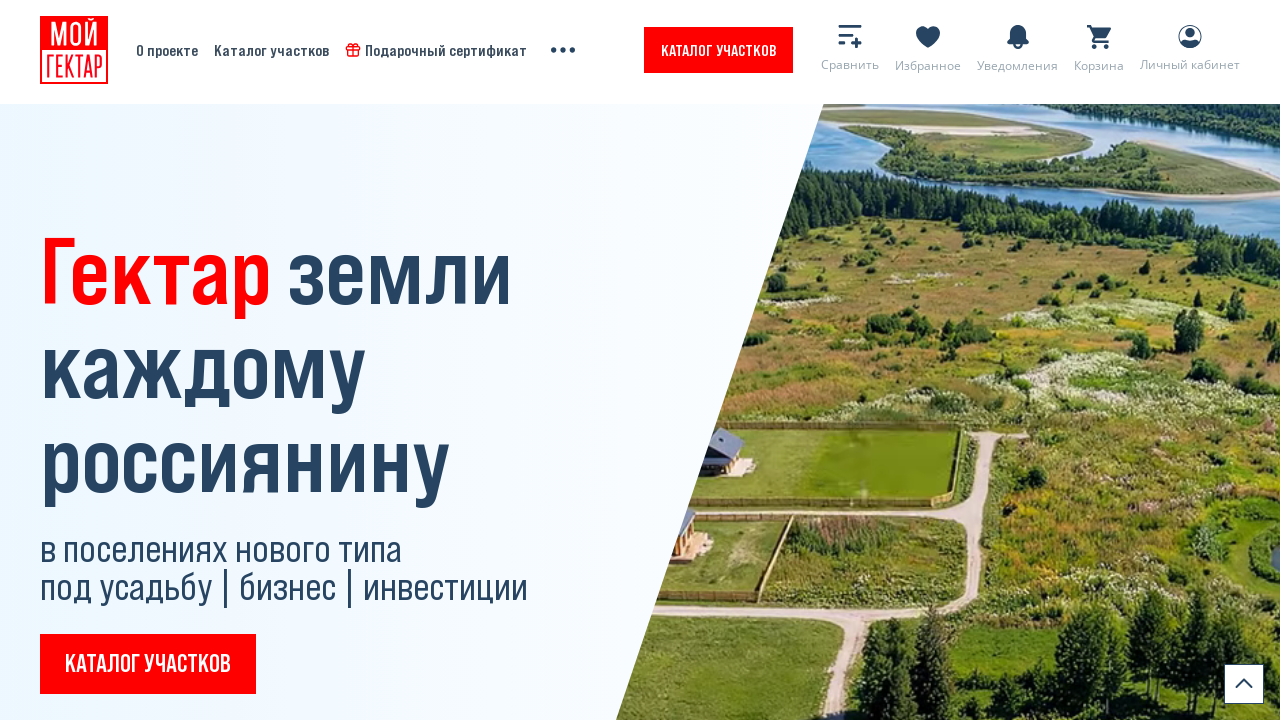

Clicked on first asset card in special catalog section at (328, 360) on (//div[@id="catalogueSpecial"]//li)[1]
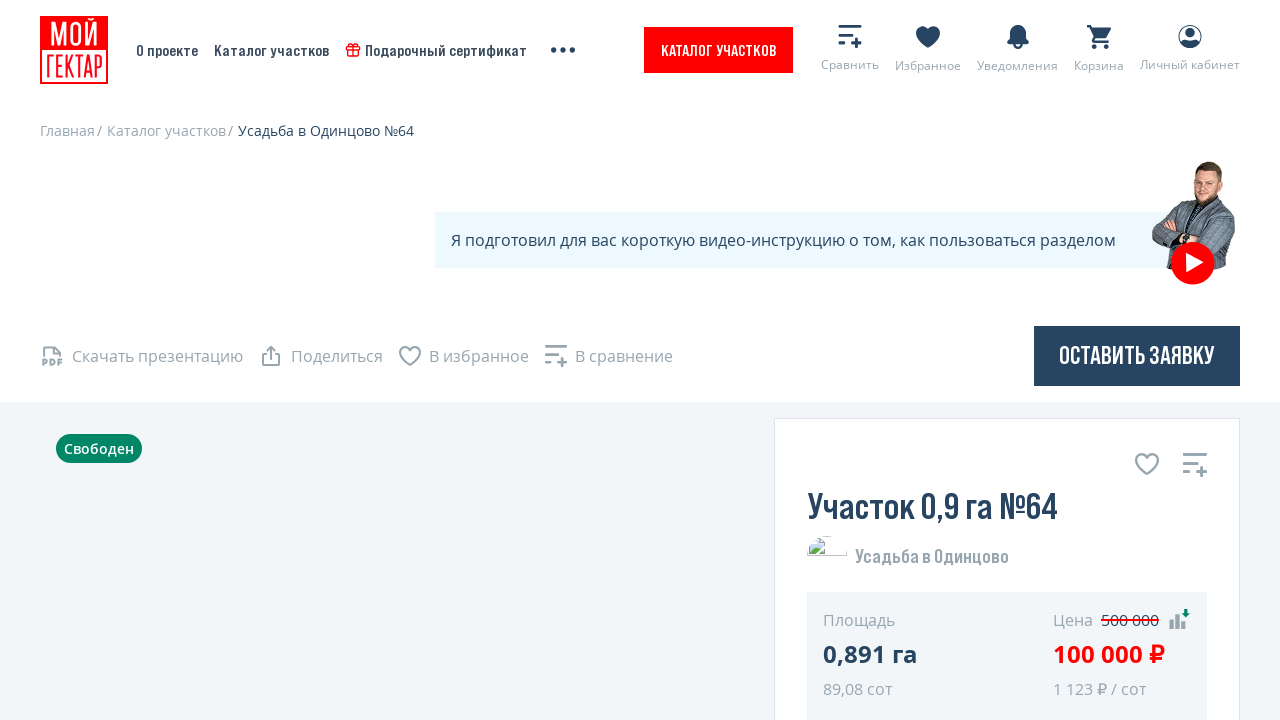

Waited 5 seconds for page to load after card click
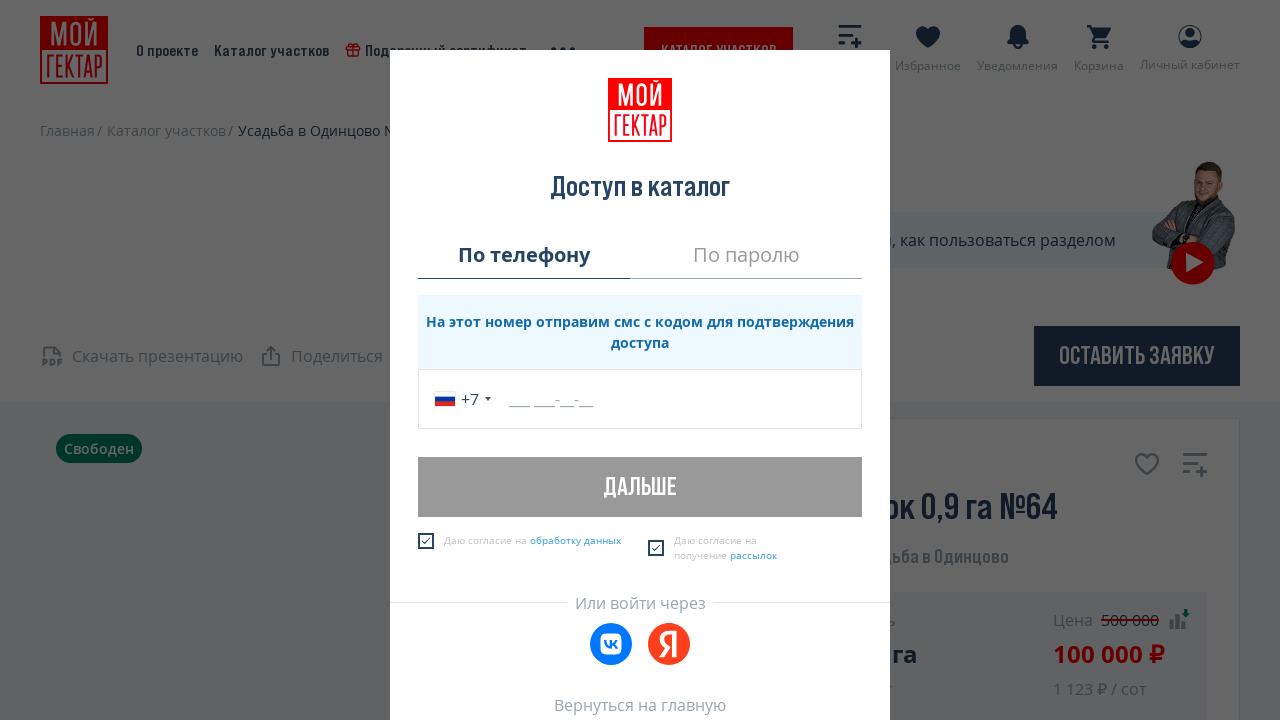

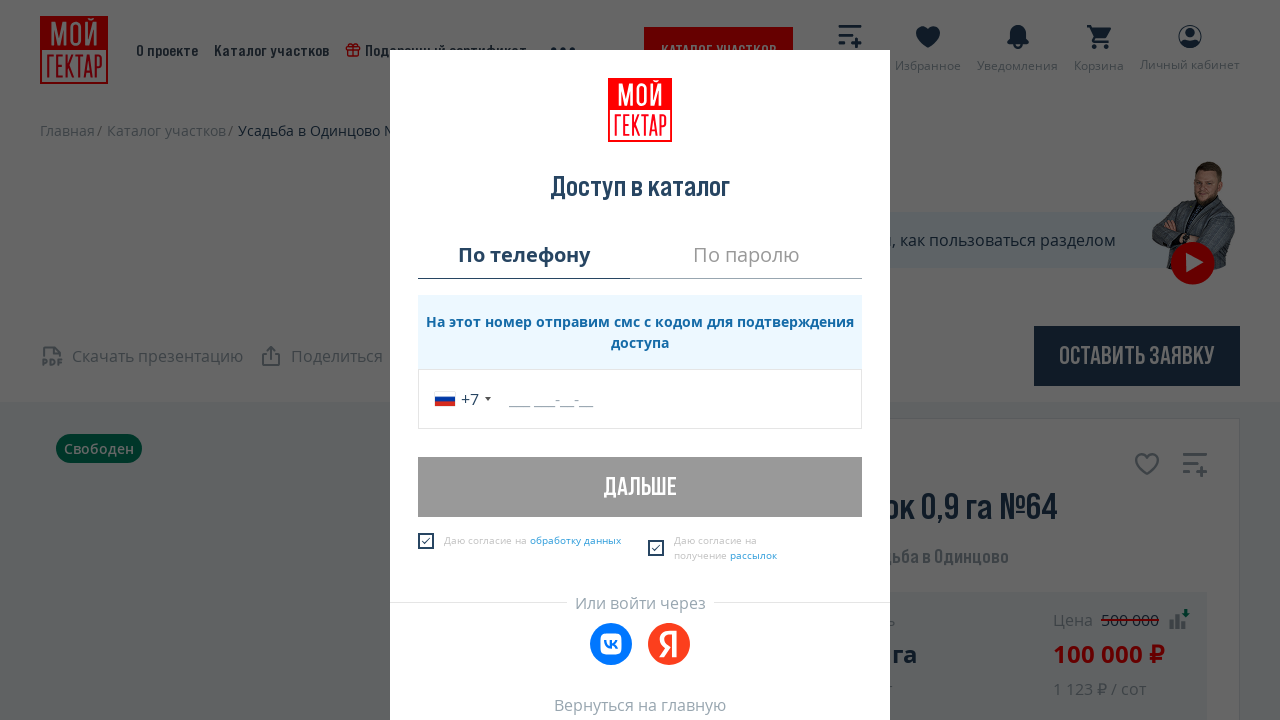